Navigates to a page, clicks a link with specific text, fills out a form with personal information, and submits it

Starting URL: http://suninjuly.github.io/find_link_text

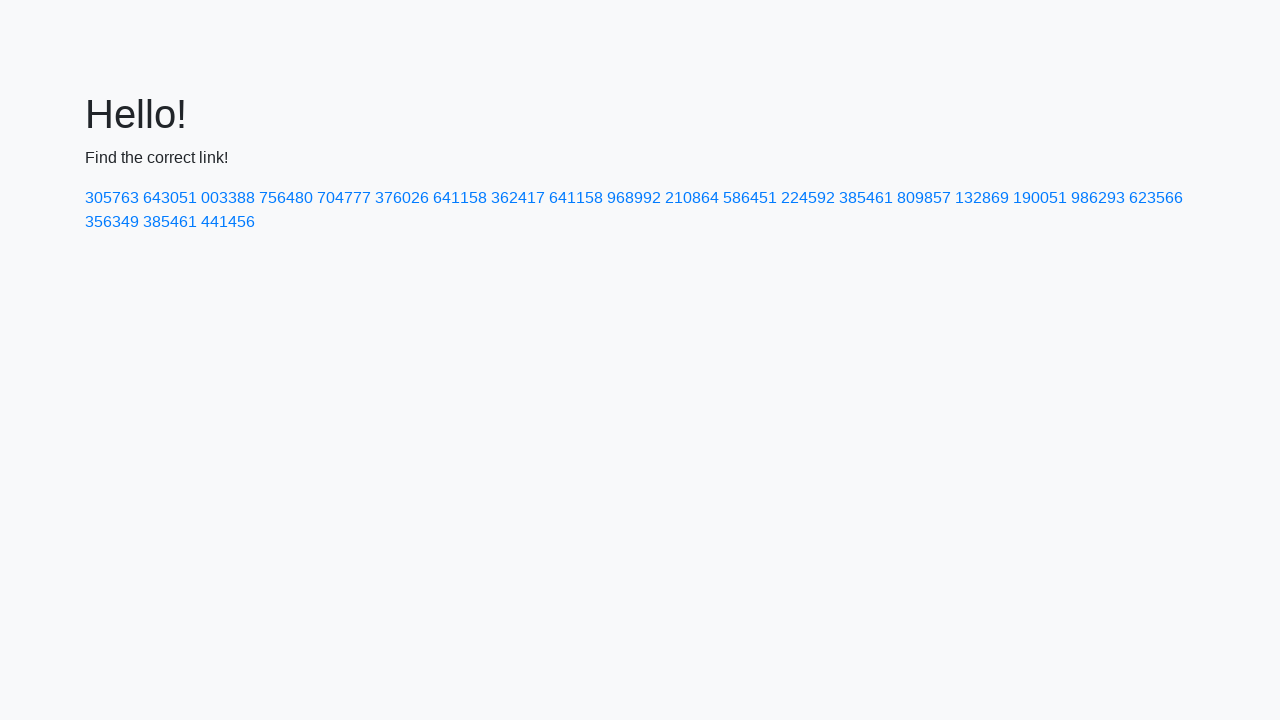

Navigated to http://suninjuly.github.io/find_link_text
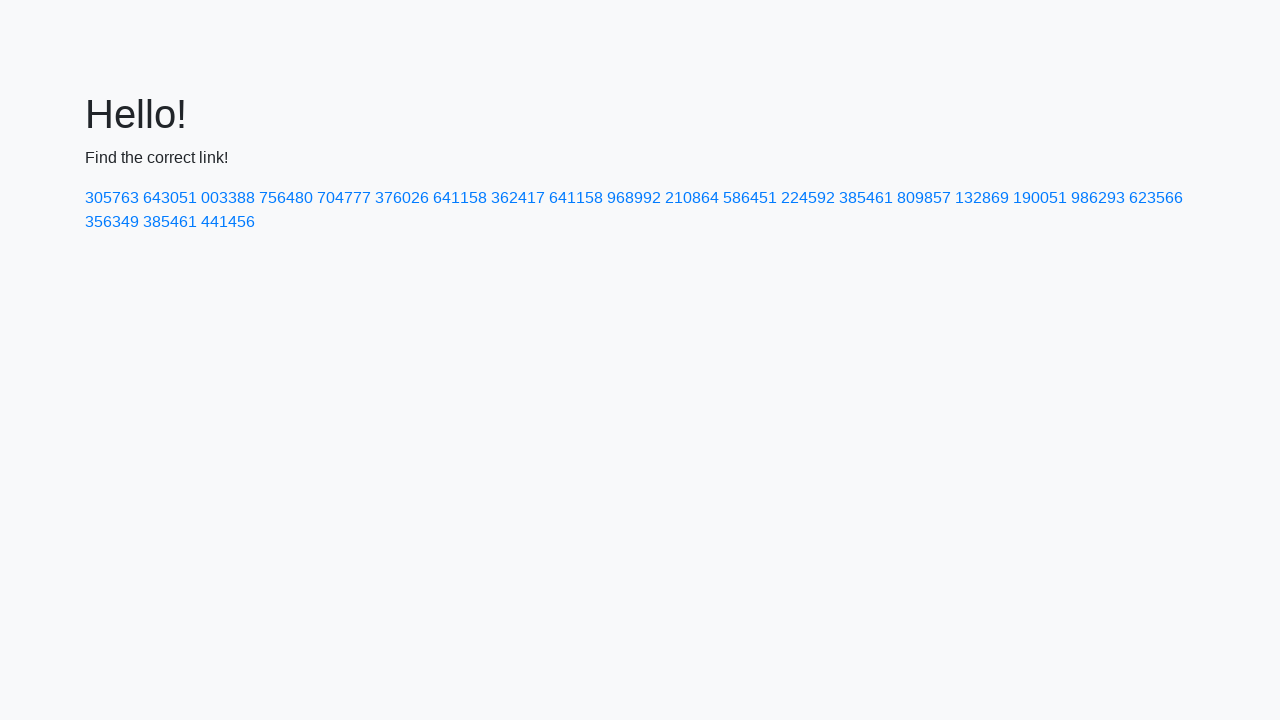

Clicked link with text '224592' at (808, 198) on a:has-text('224592')
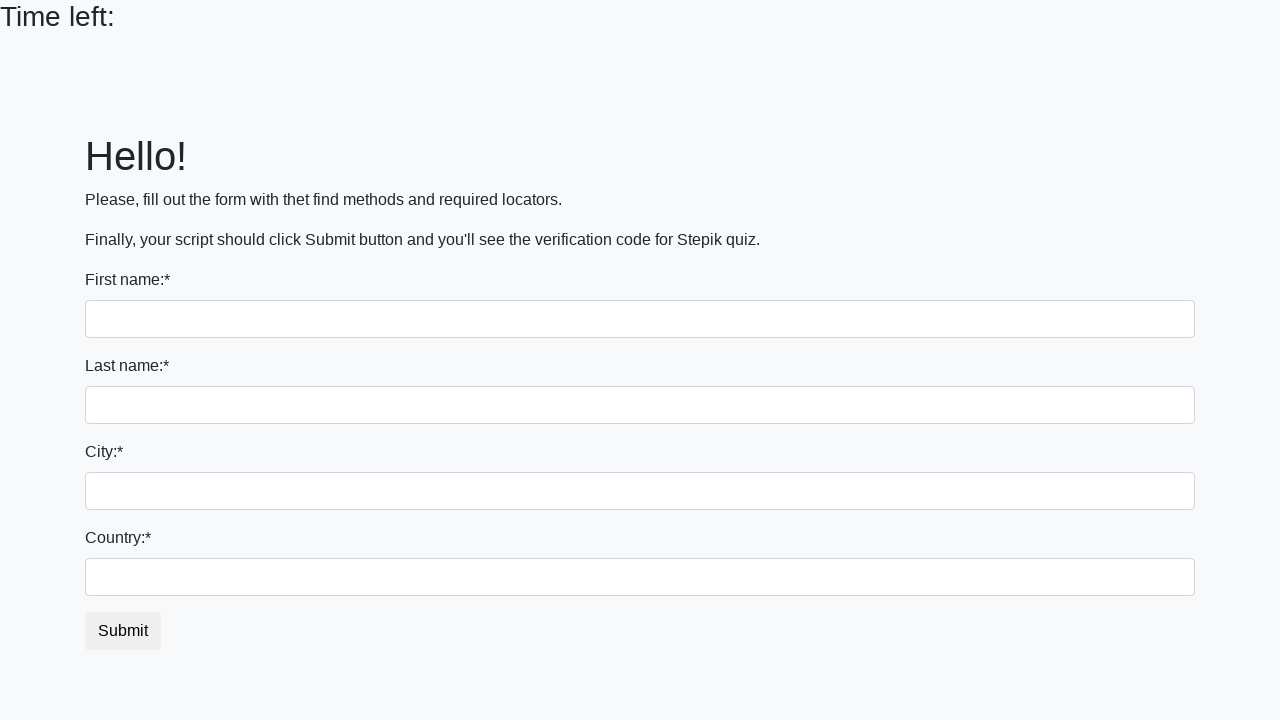

Filled first name field with 'Ivan' on input:first-of-type
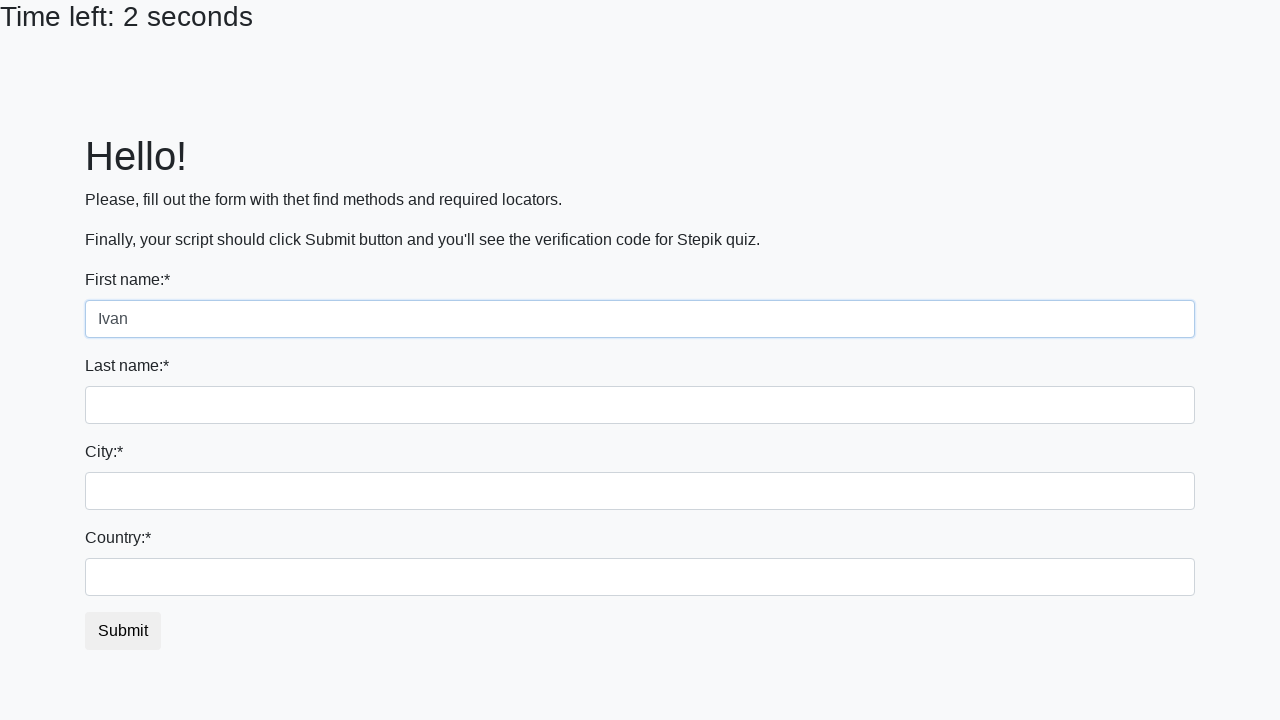

Filled last name field with 'Petrov' on input[name='last_name']
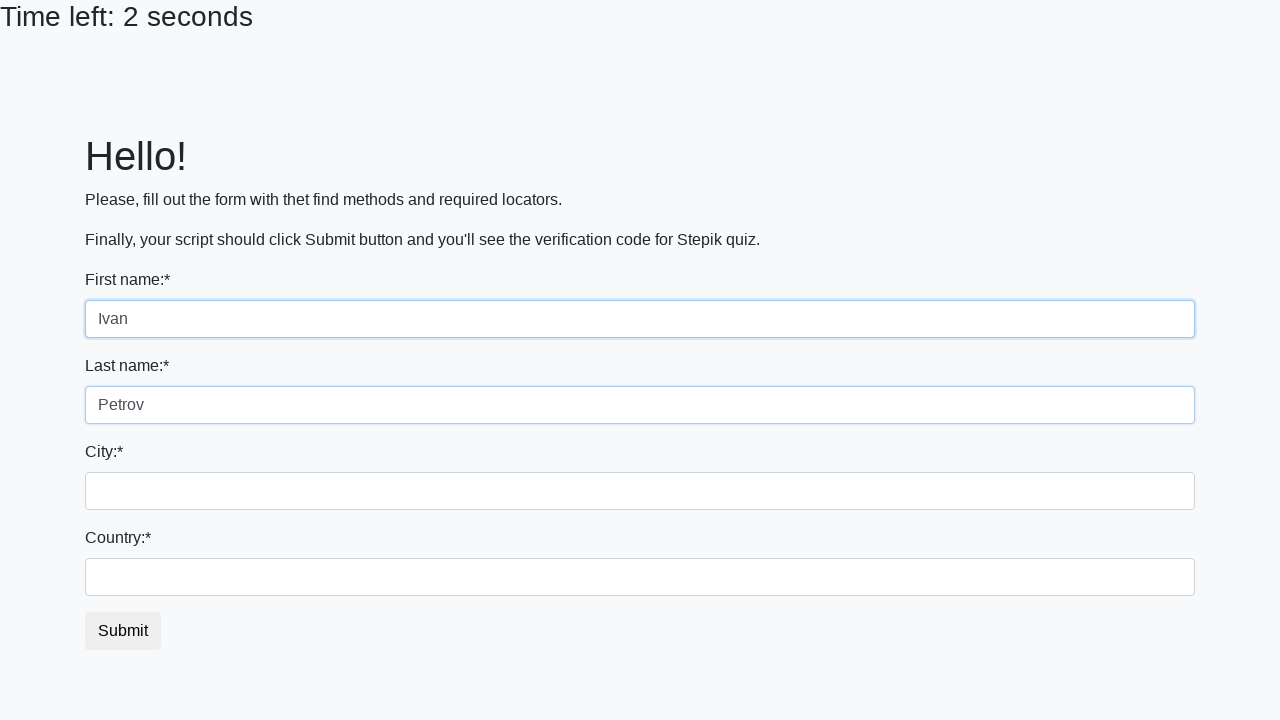

Filled city field with 'Smolensk' on .form-control.city
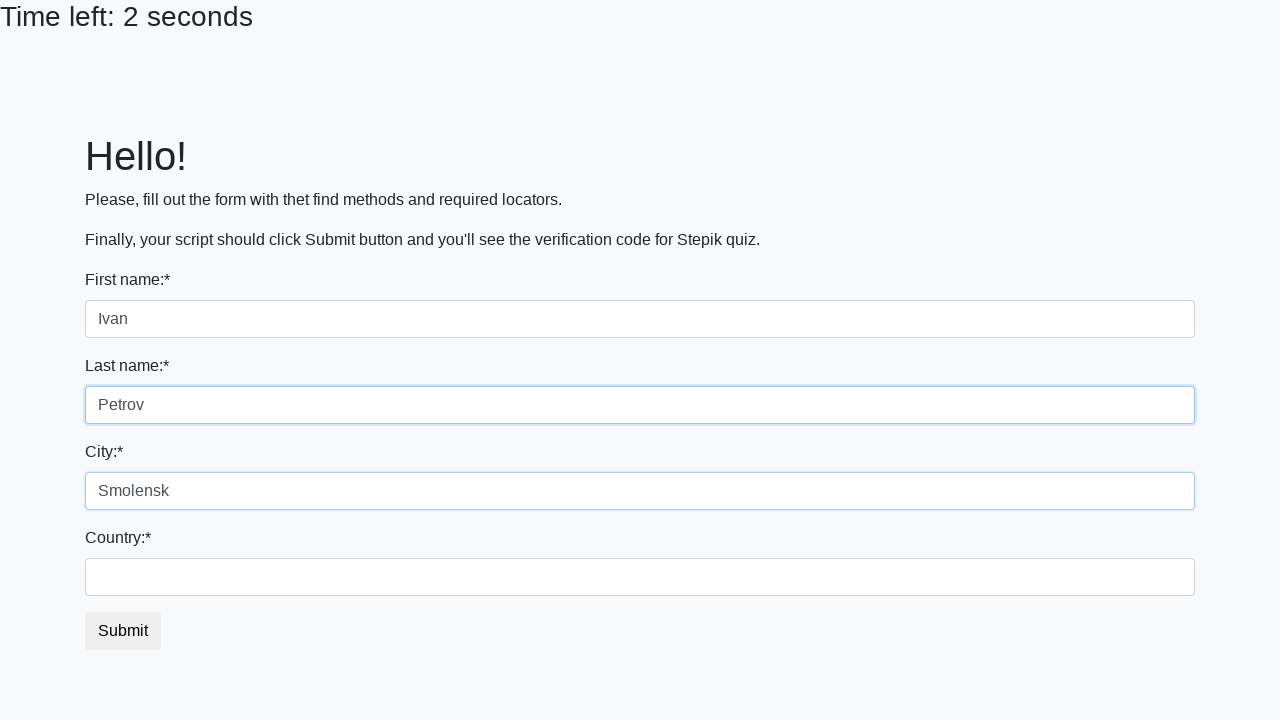

Filled country field with 'Russia' on #country
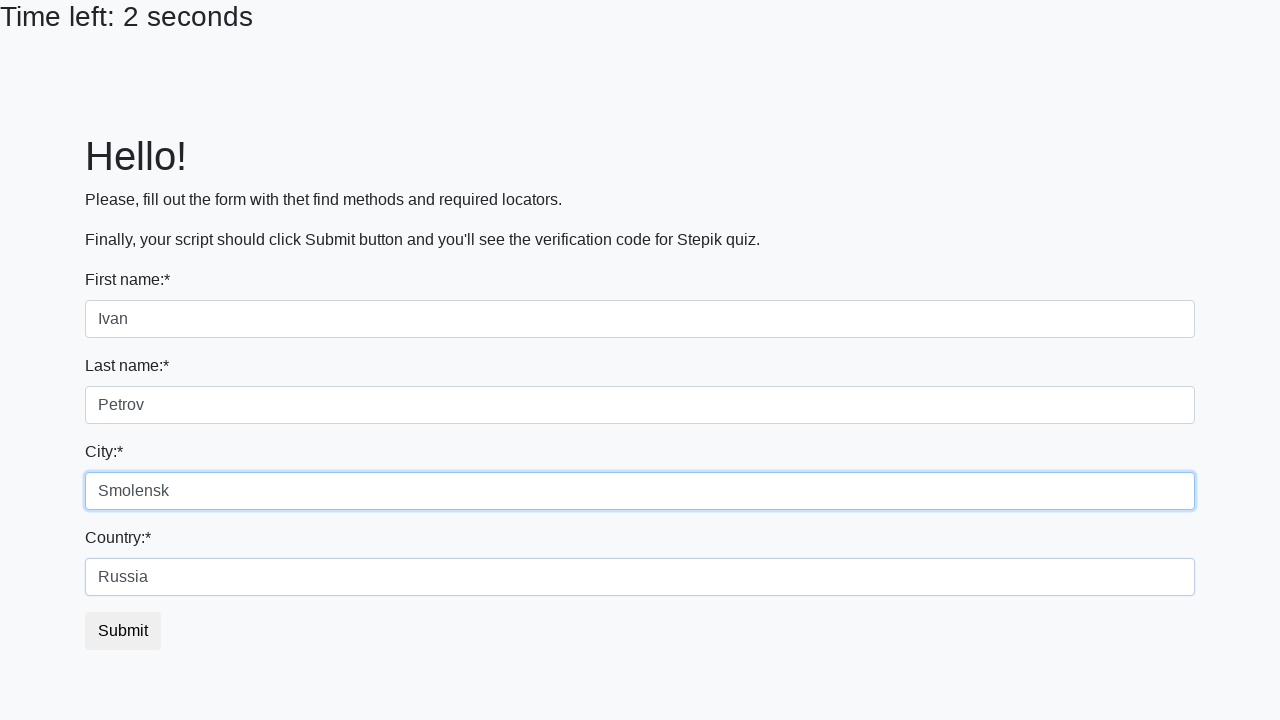

Submitted the form by clicking submit button at (123, 631) on button.btn
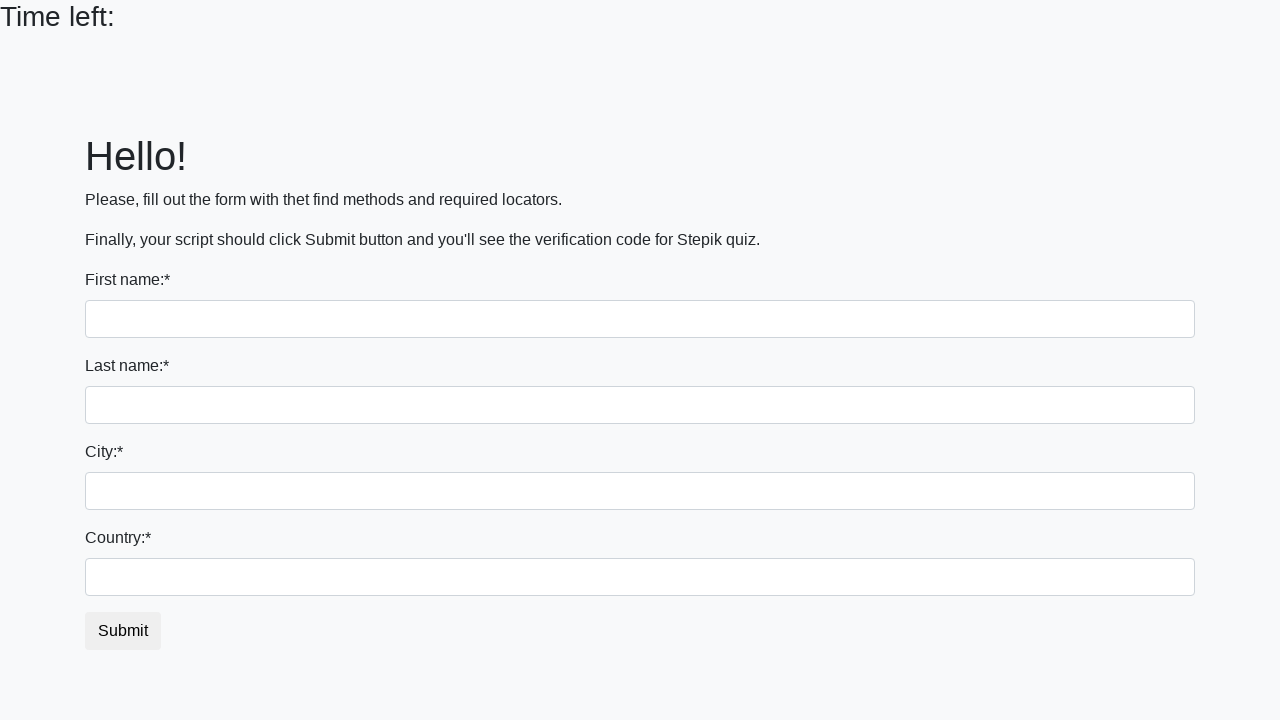

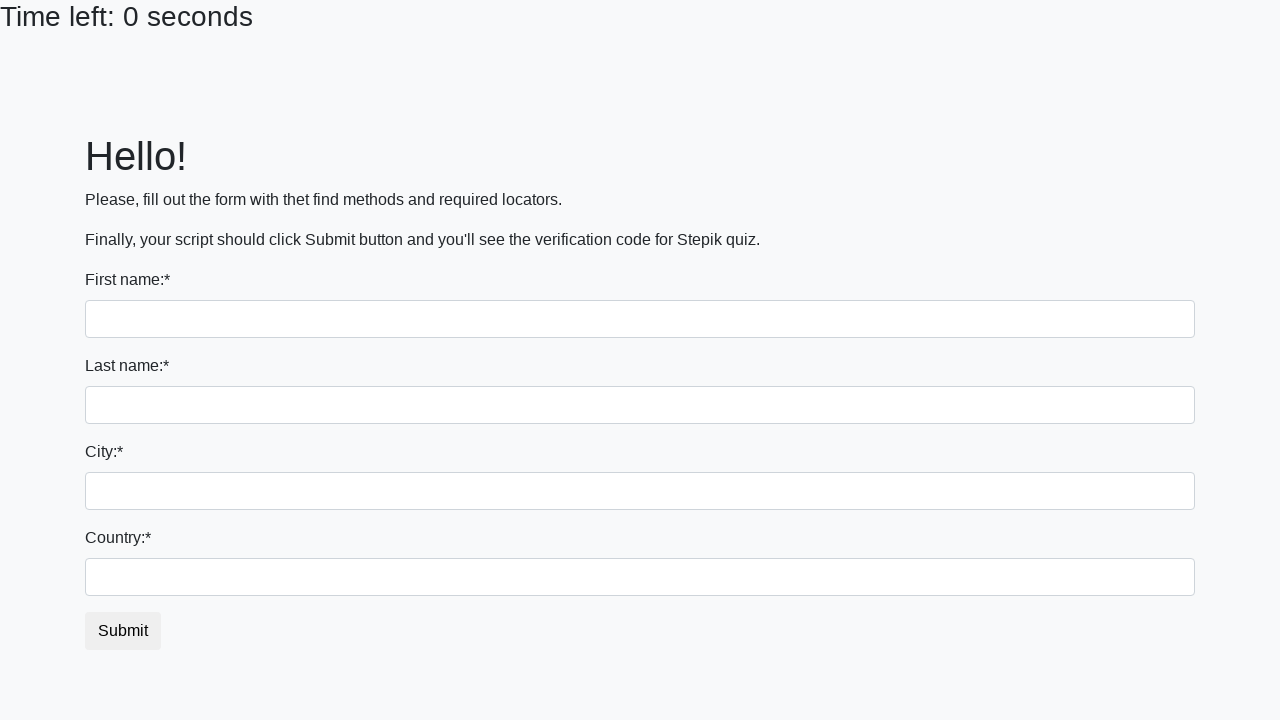